Tests adding multiple speaker products to cart with different quantities, then hovers over cart menu to verify the total quantity matches expected sum.

Starting URL: https://www.advantageonlineshopping.com/#/

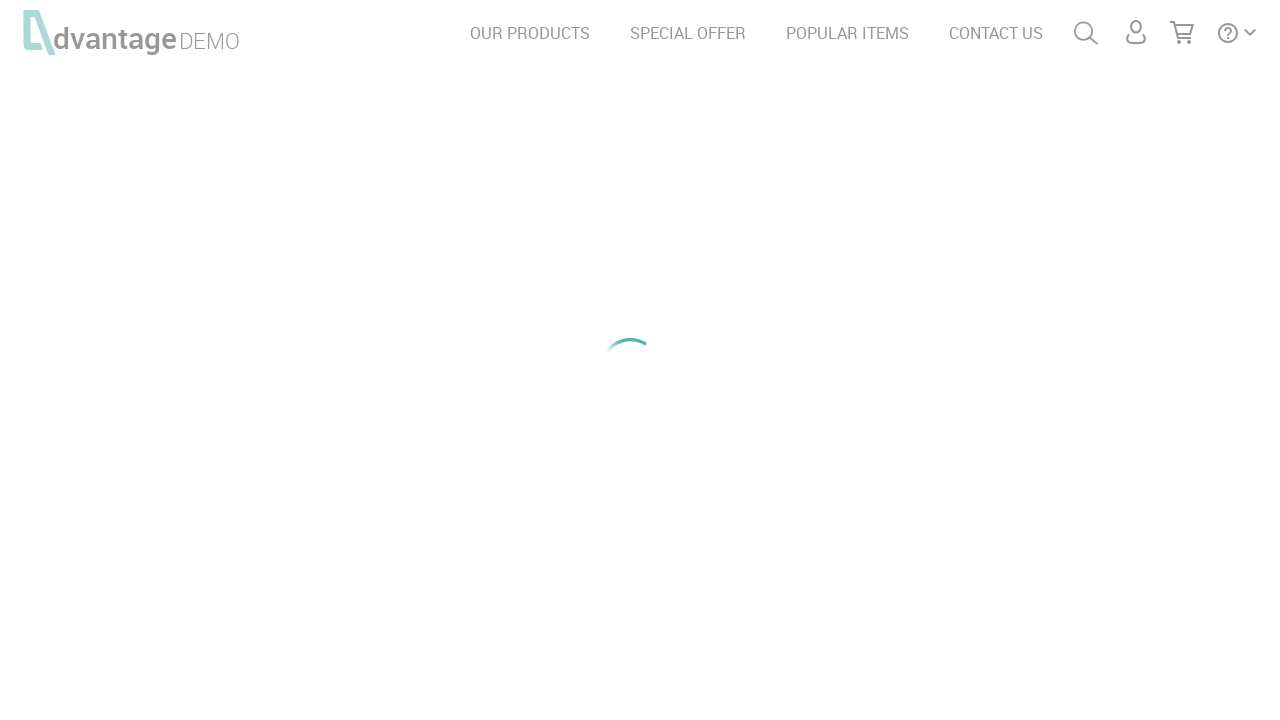

Clicked on speakers category at (218, 206) on #speakersImg
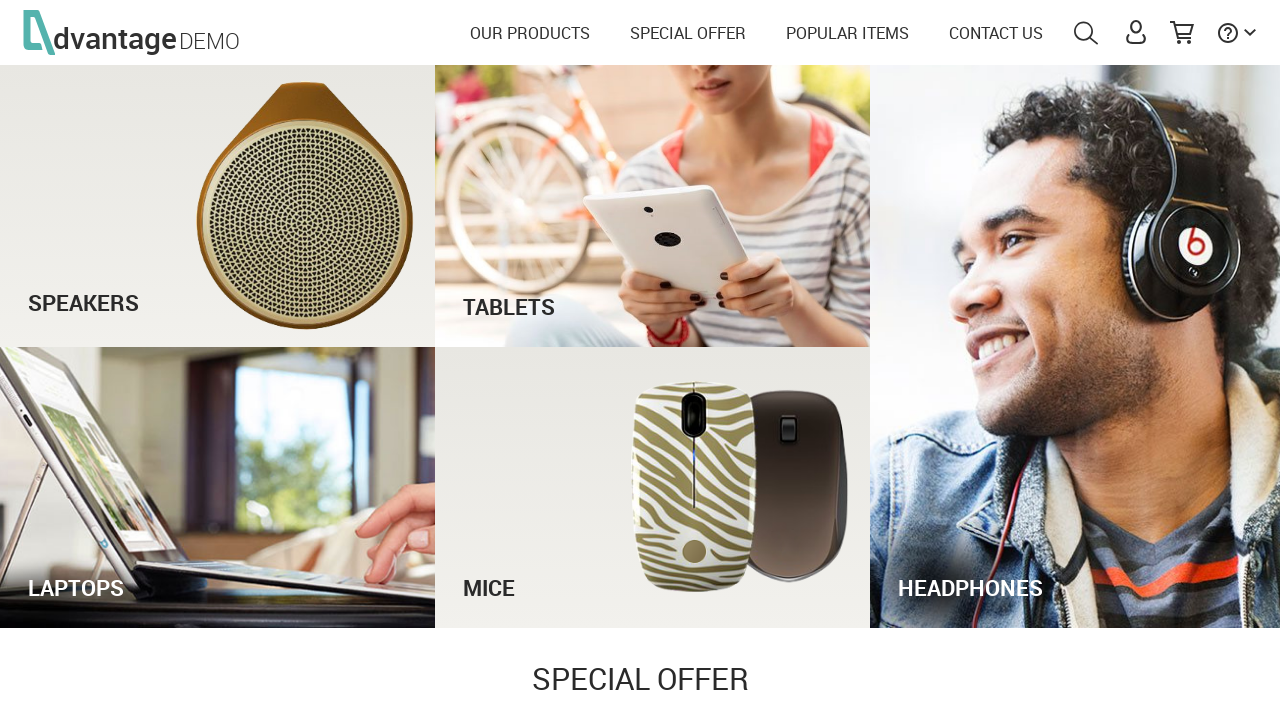

First speaker product image loaded
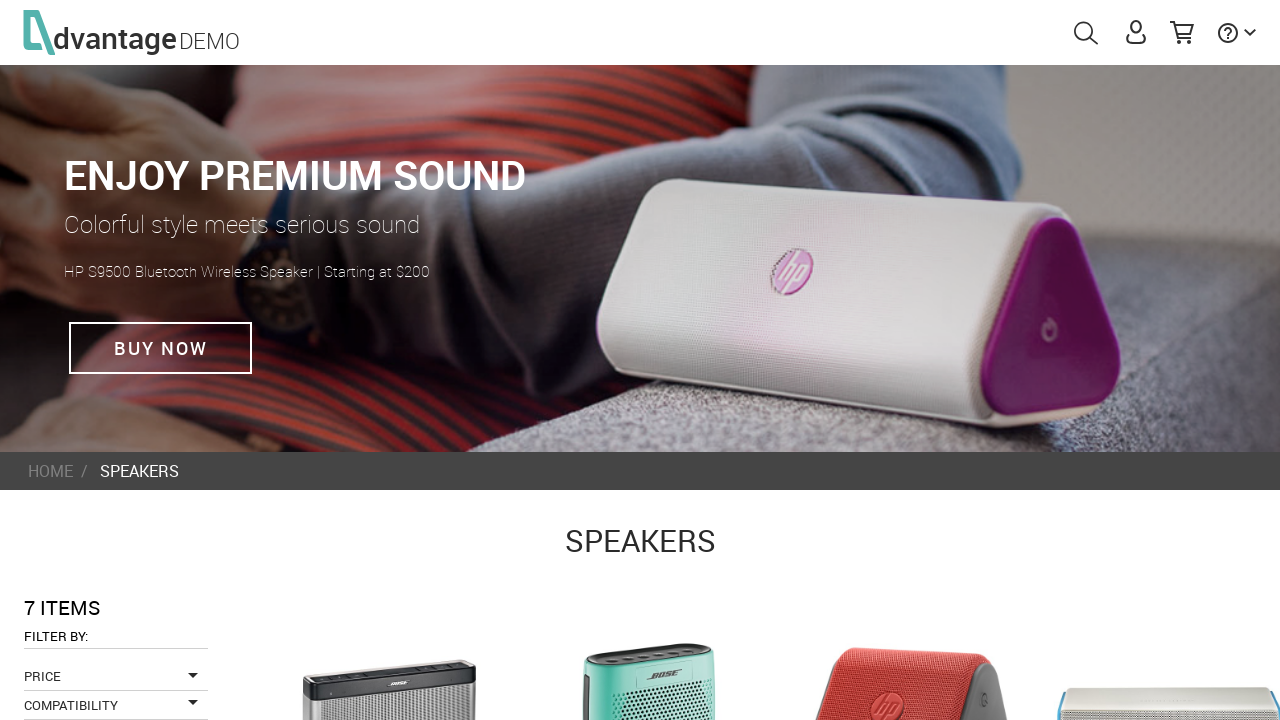

Clicked on first speaker product at (389, 633) on .imgProduct >> nth=0
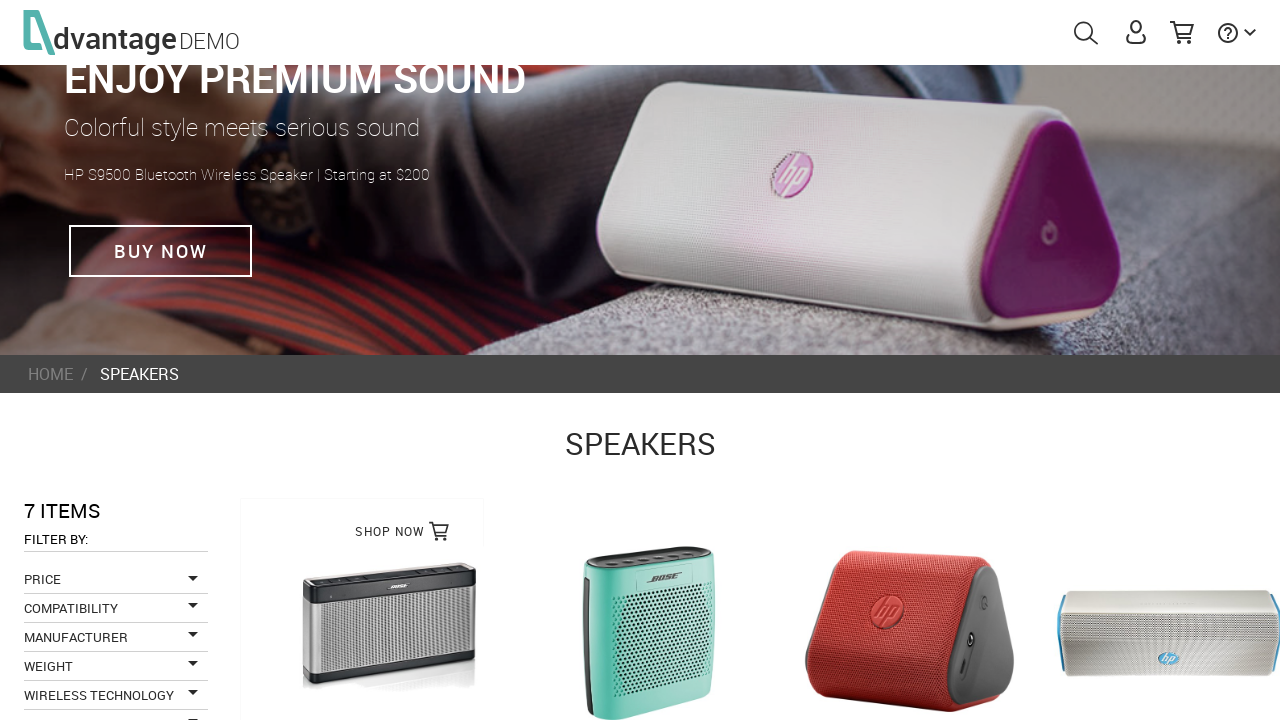

Plus button selector is available
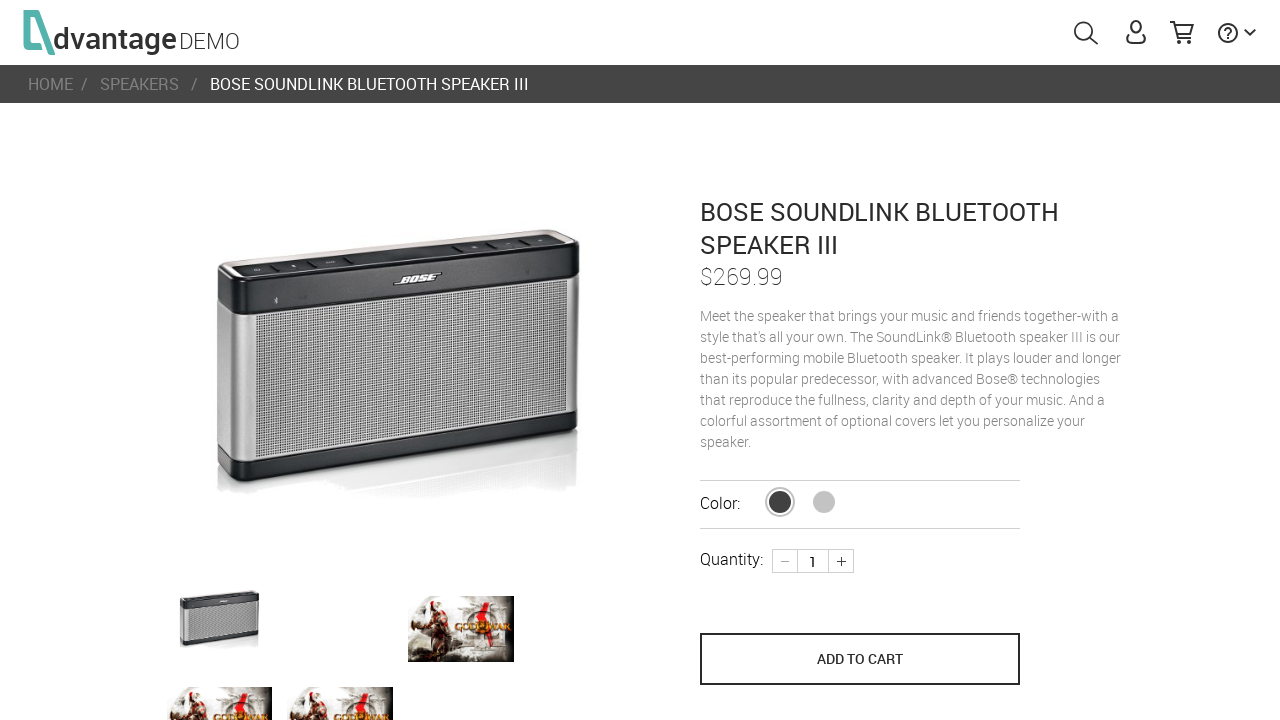

Clicked plus button to increase quantity of first speaker at (841, 561) on .plus
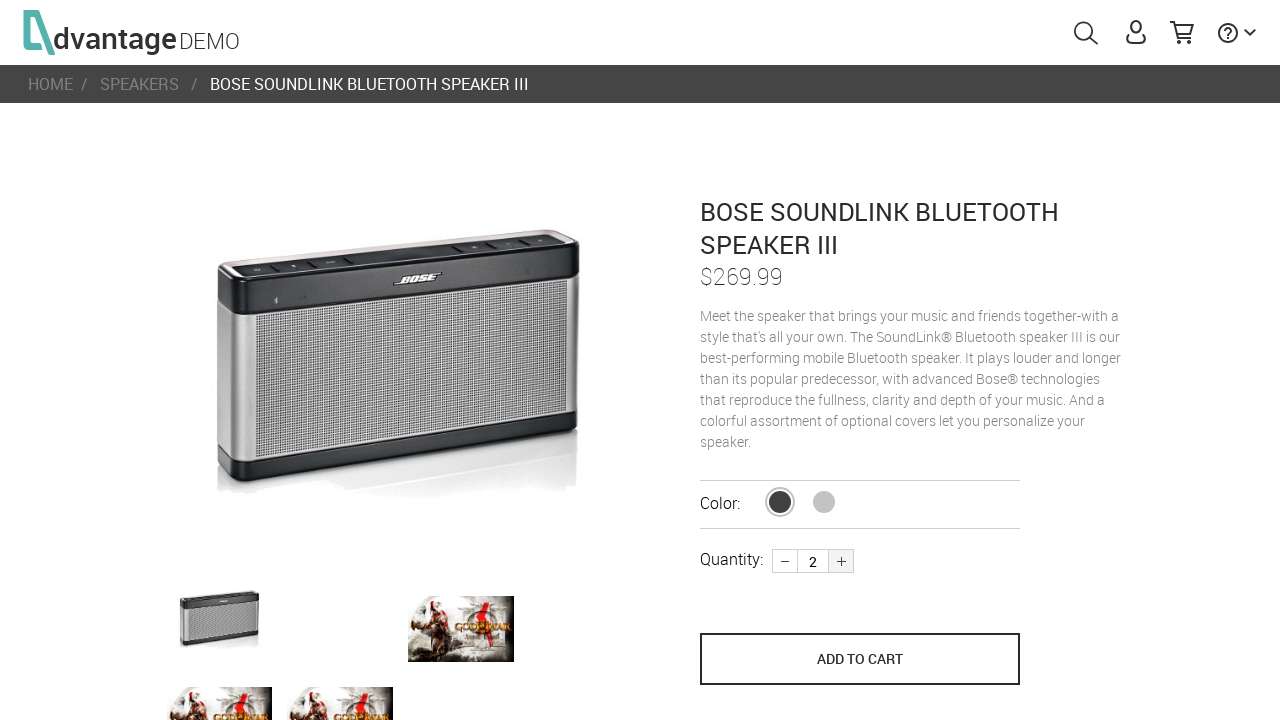

Added first speaker to cart at (860, 659) on [name='save_to_cart']
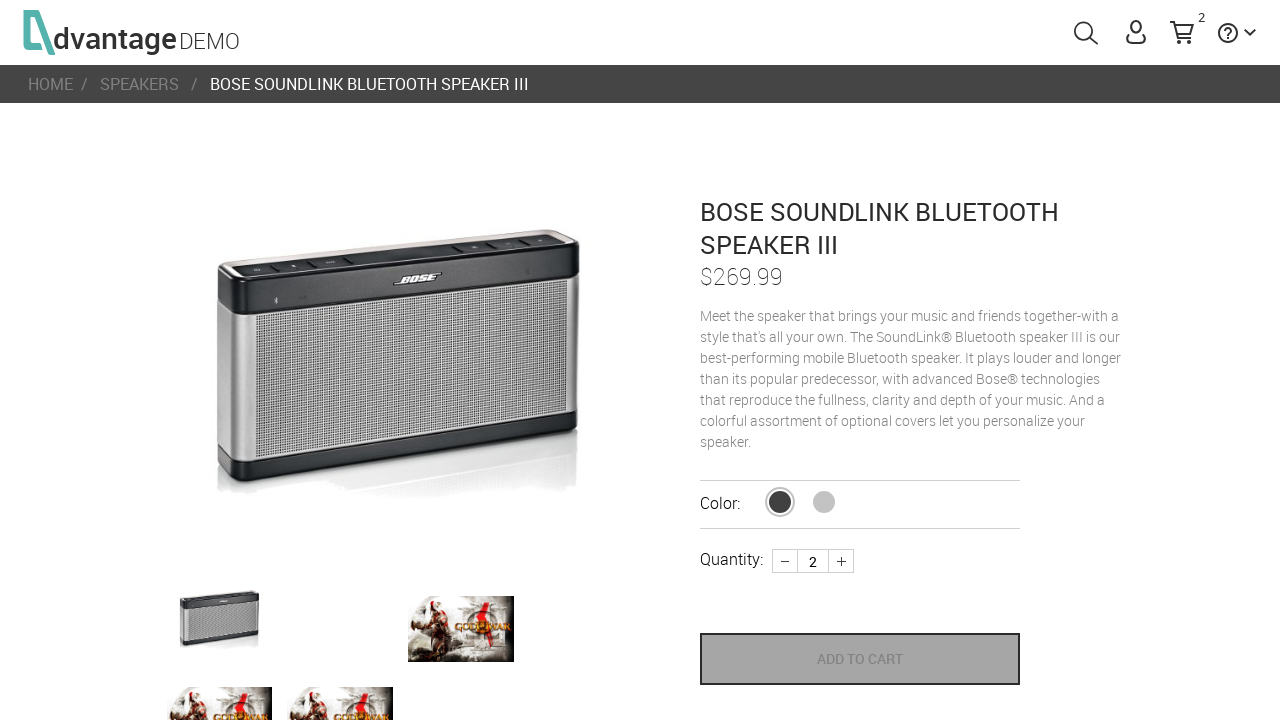

Navigated back to speakers category page
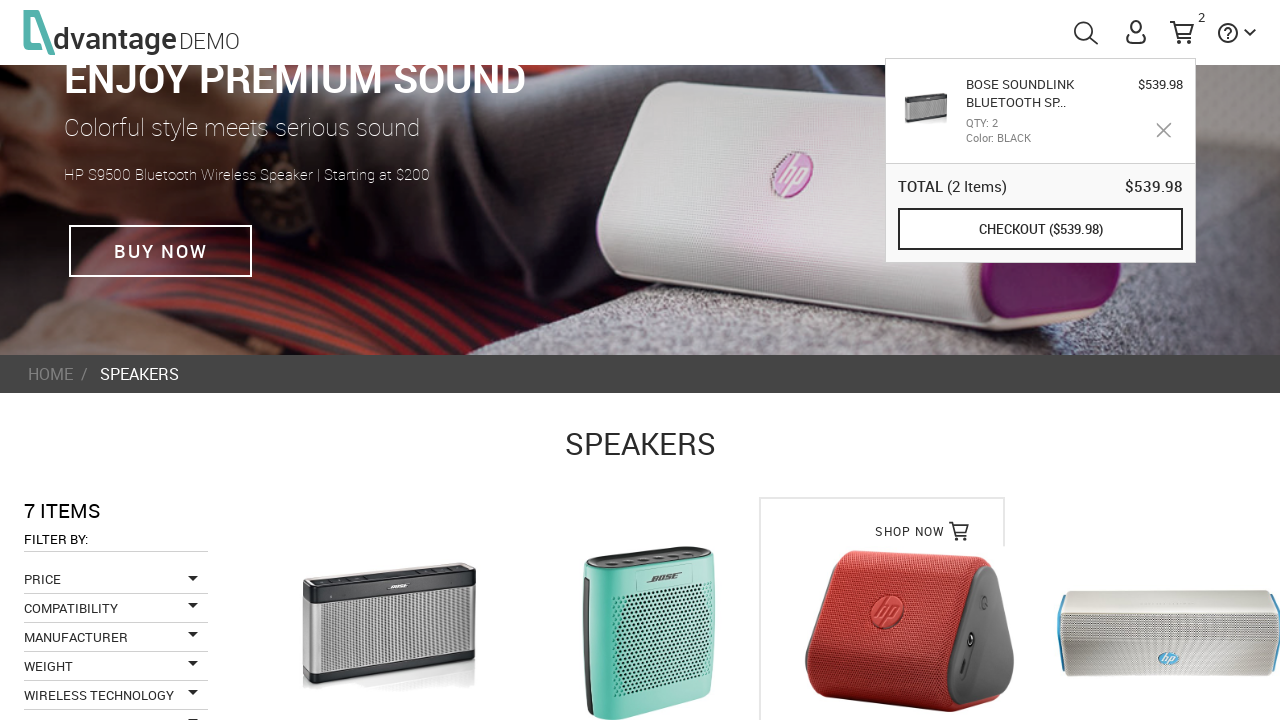

Second speaker product image loaded
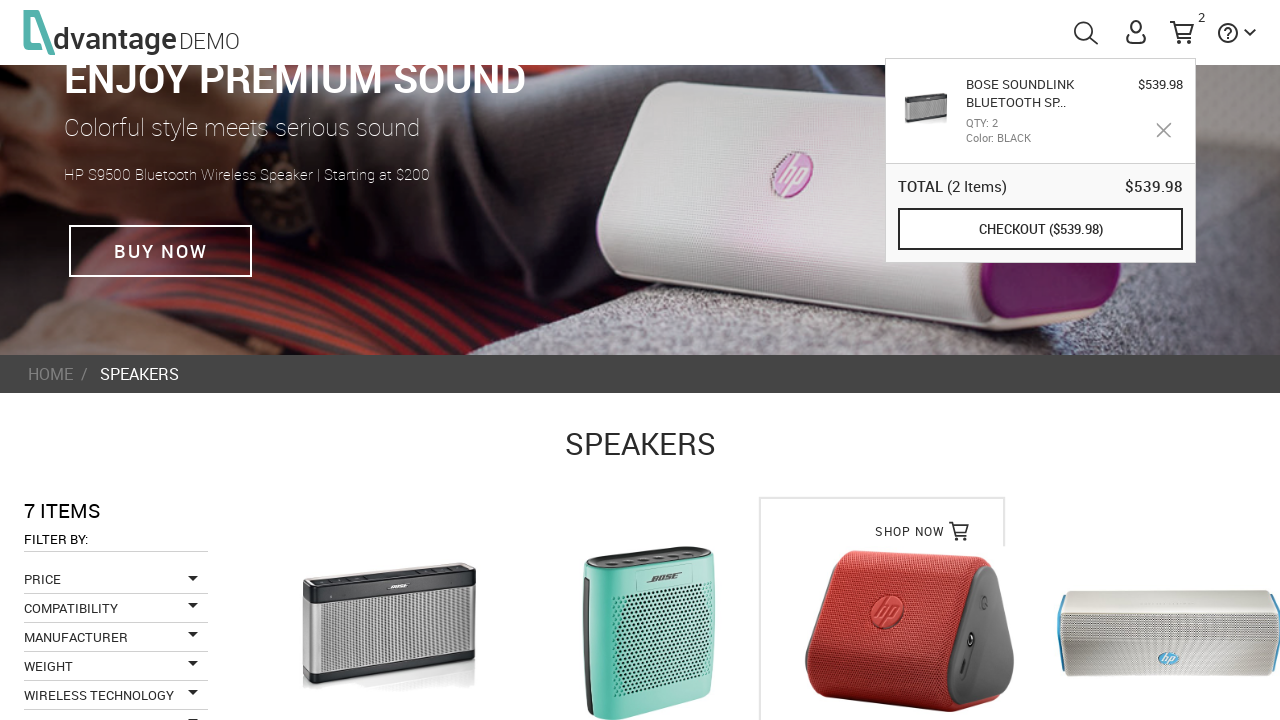

Clicked on second speaker product at (650, 633) on .imgProduct >> nth=1
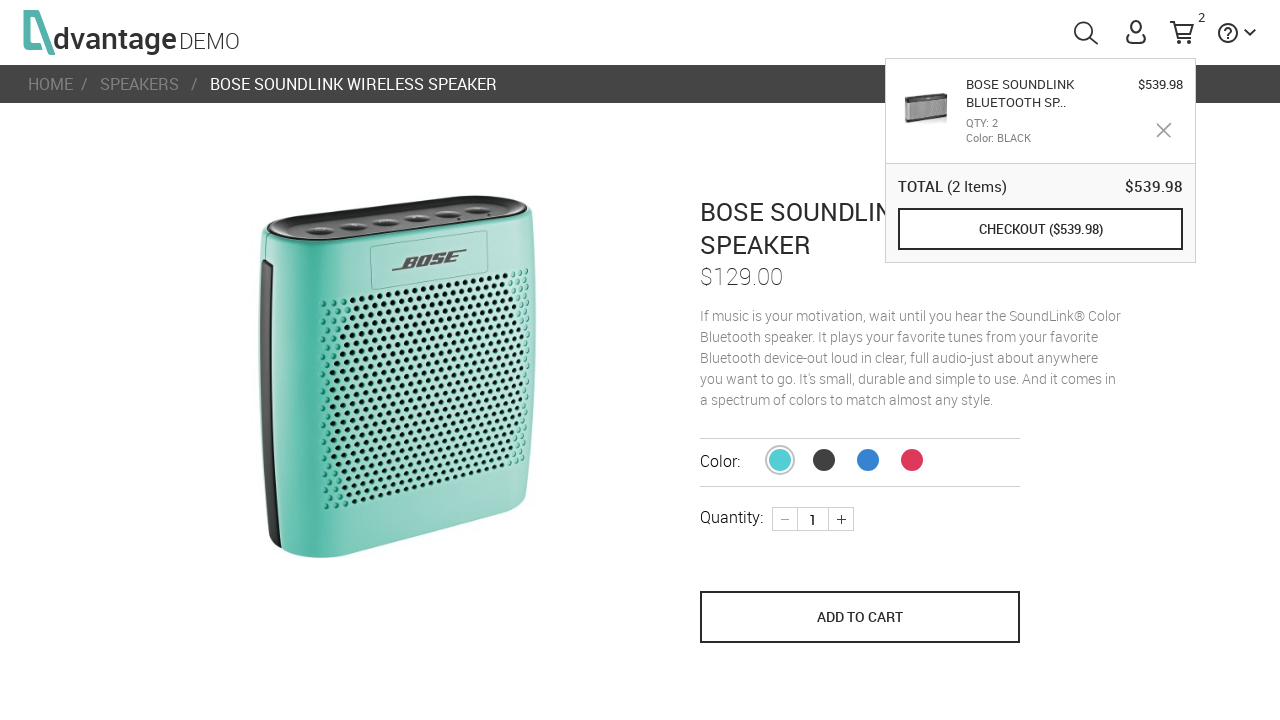

Plus button selector is available for second speaker
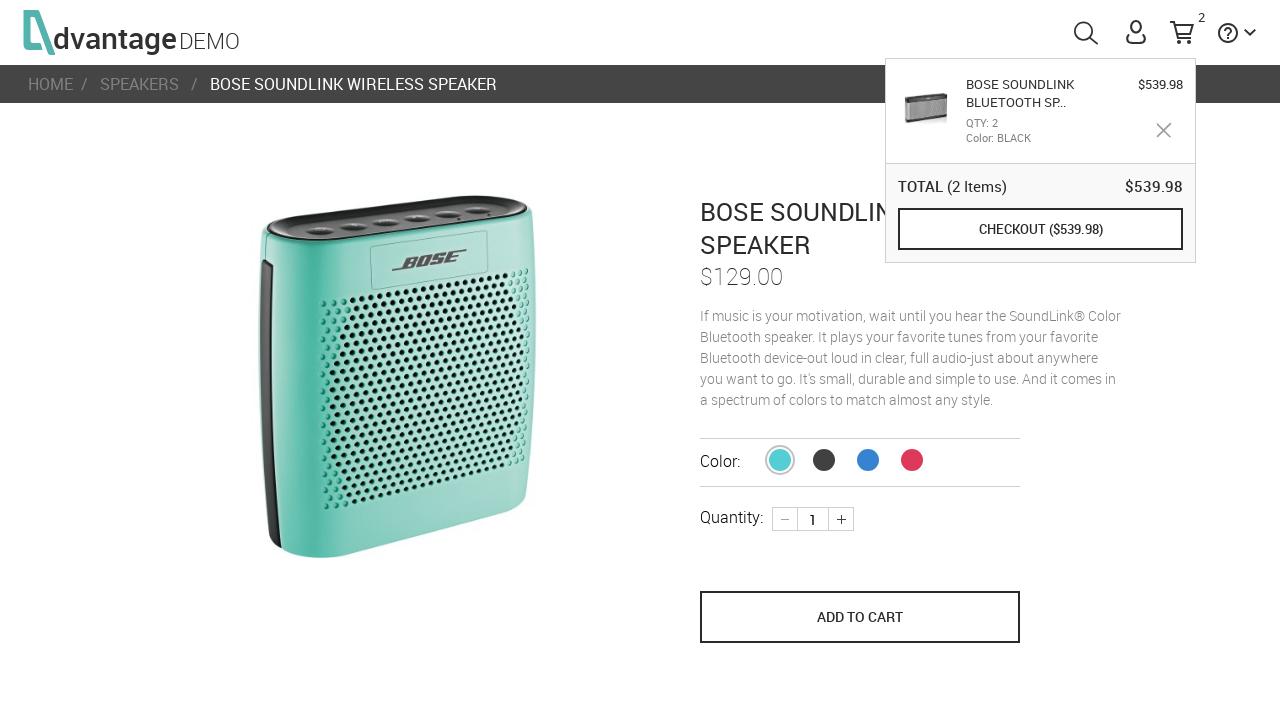

Clicked plus button once for second speaker quantity at (841, 519) on .plus
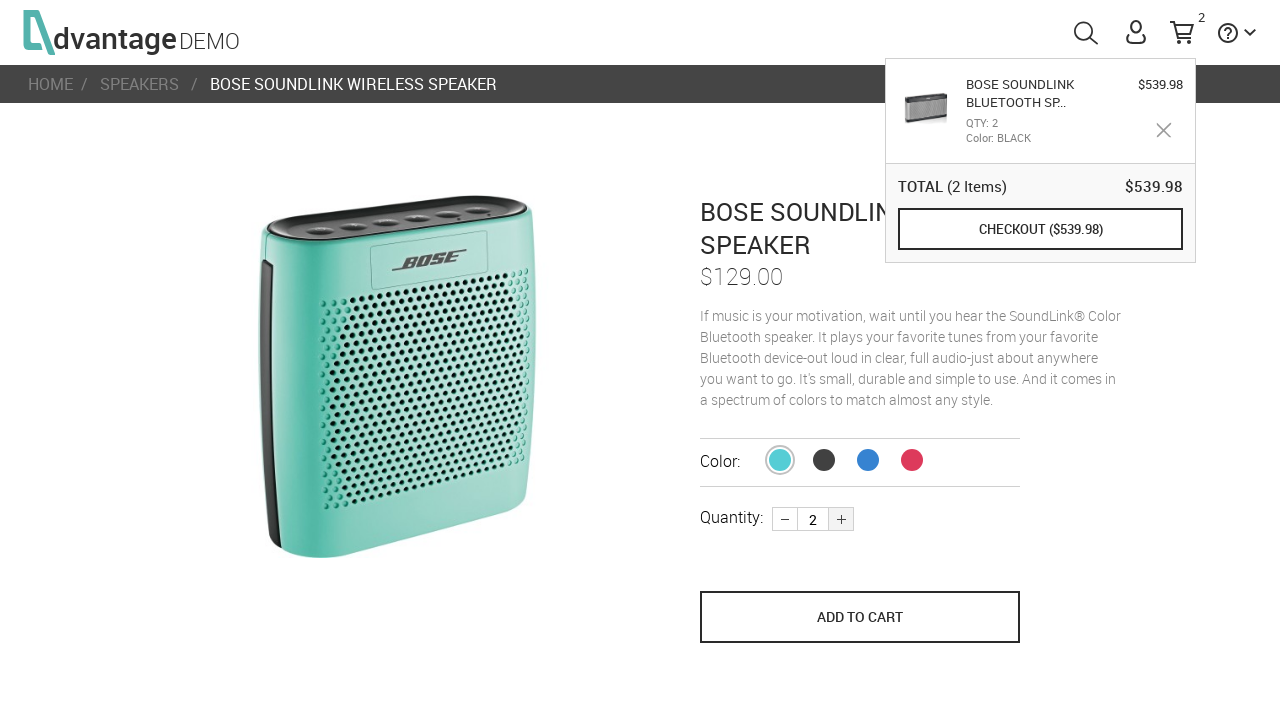

Clicked plus button second time for second speaker quantity at (841, 519) on .plus
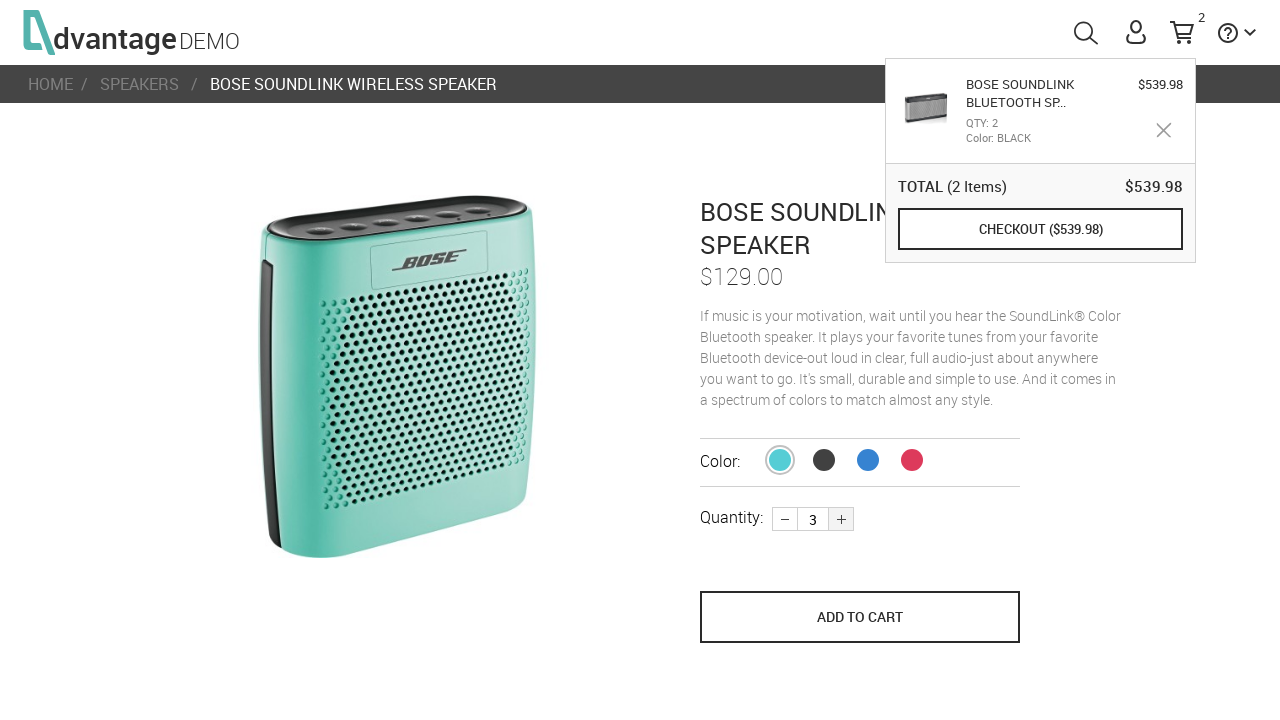

Added second speaker to cart at (860, 617) on [name='save_to_cart']
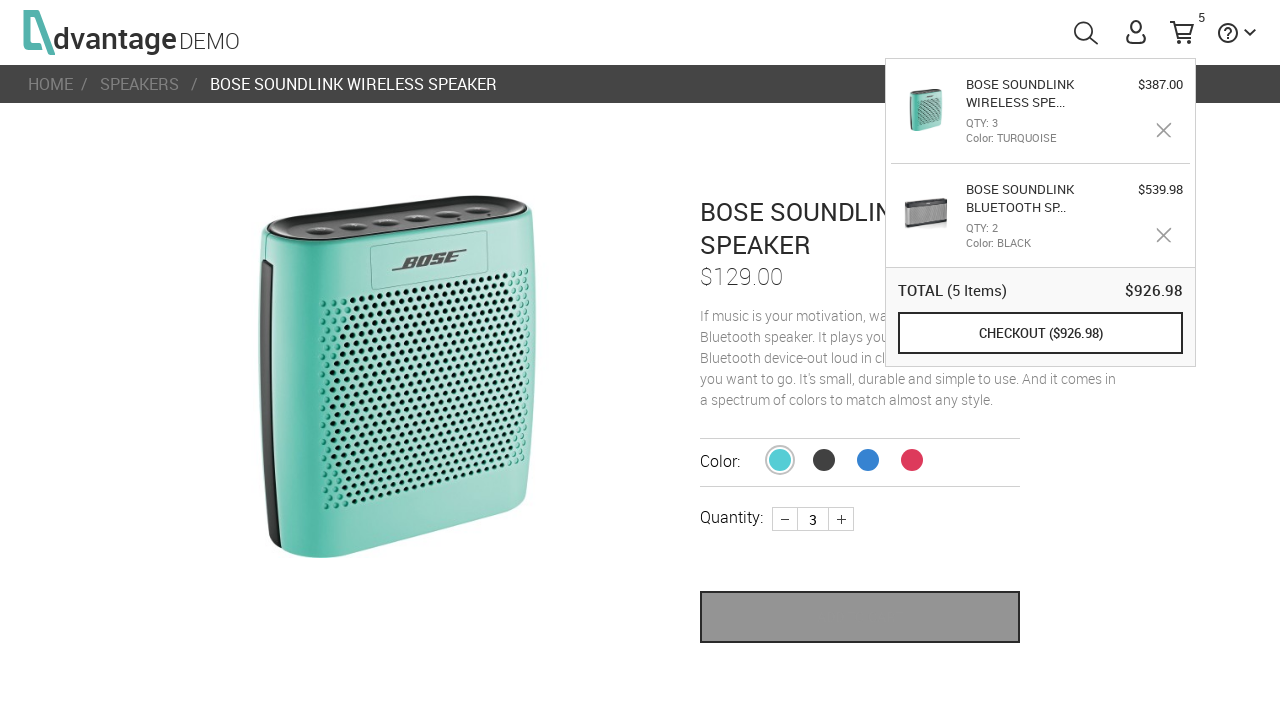

Hovered over cart menu at (1182, 32) on #menuCart
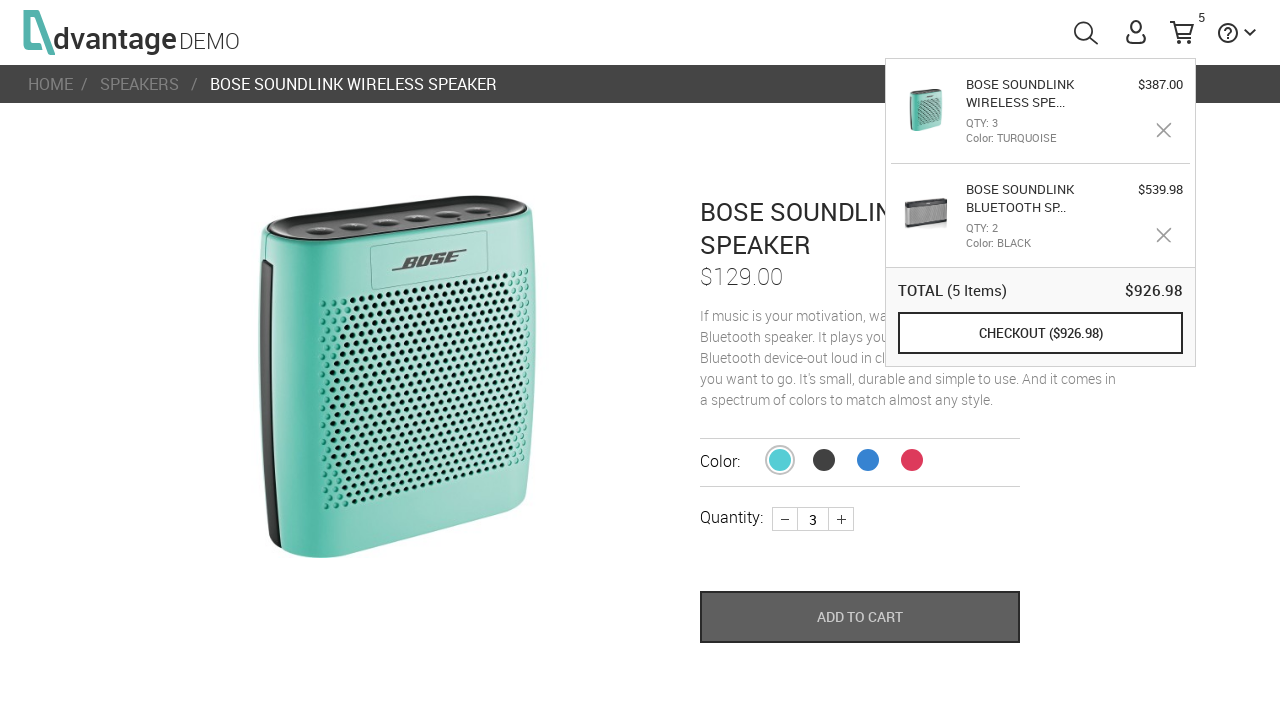

Cart dropdown with total quantity is visible
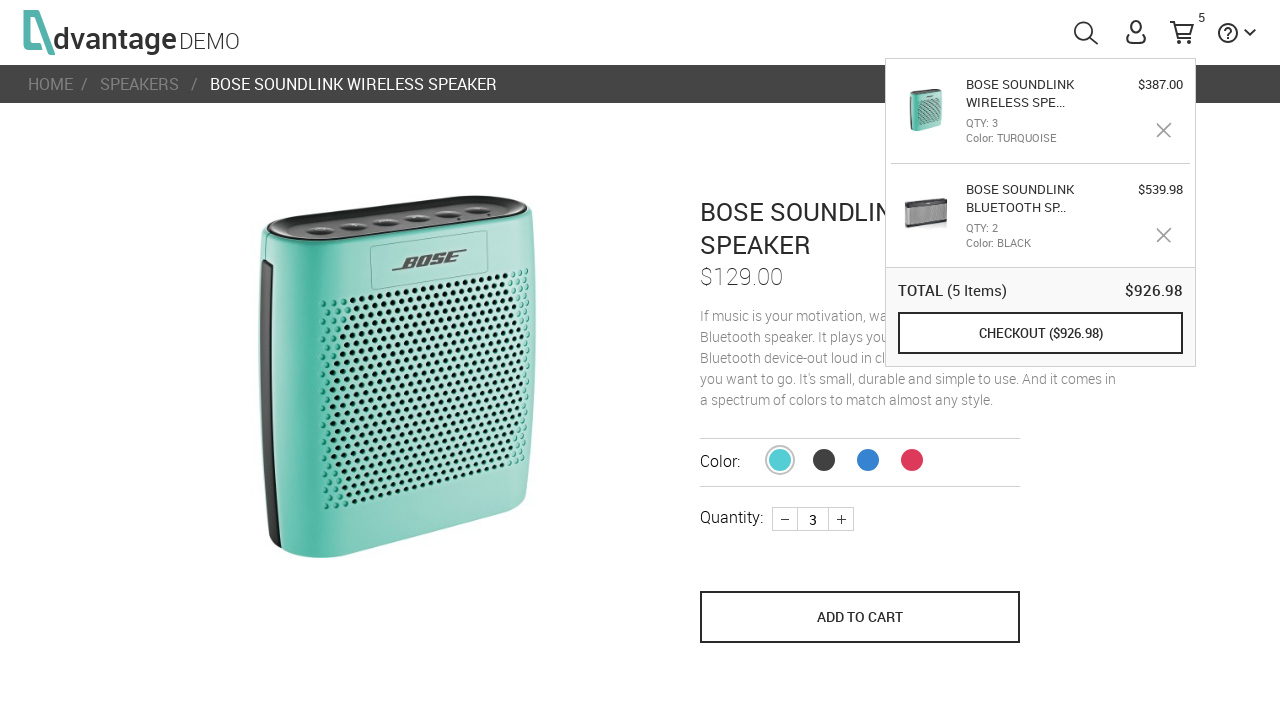

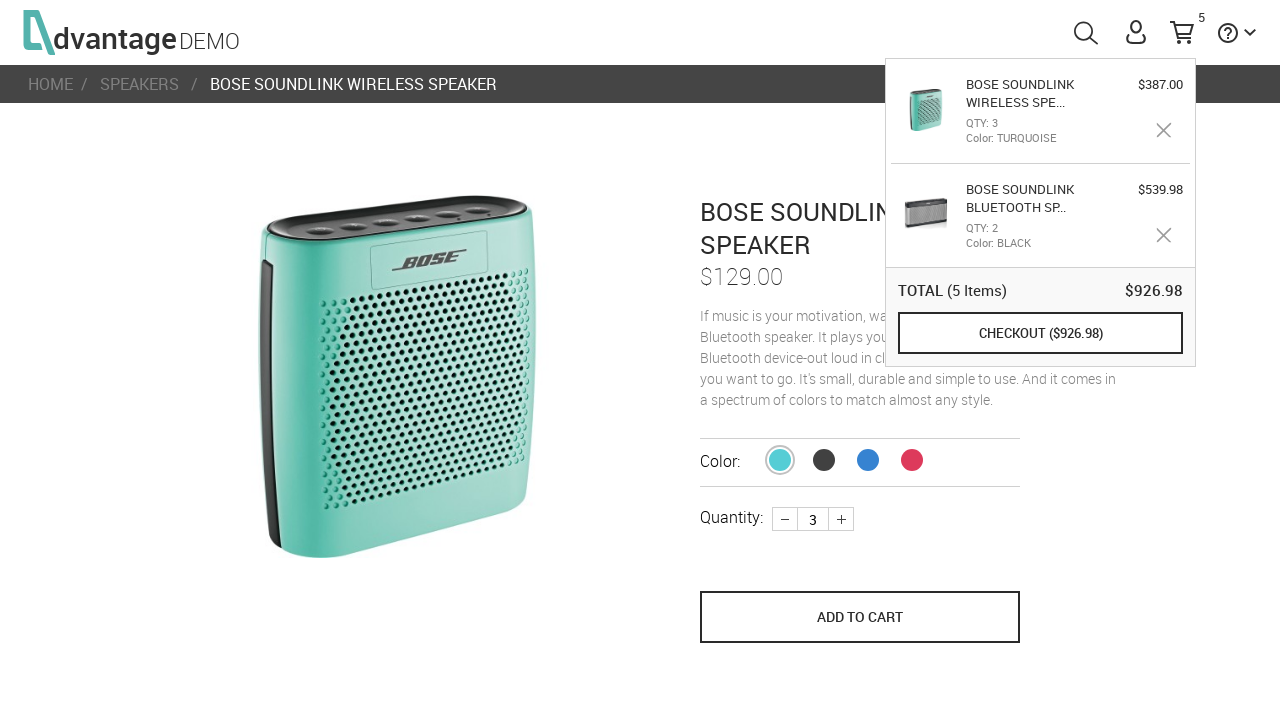